Tests flight booking process by selecting departure and destination cities, choosing the lowest price flight, filling passenger and payment details, and completing the purchase

Starting URL: https://www.blazedemo.com/

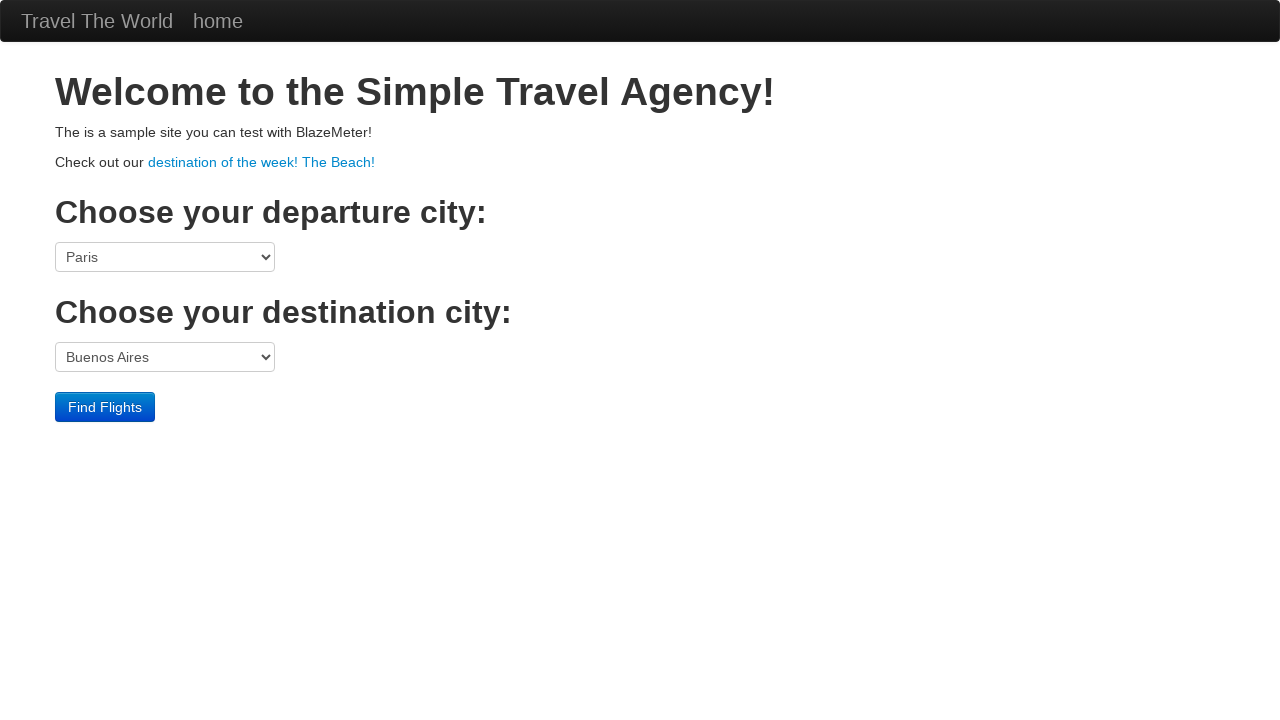

Selected Boston as departure city on select[name='fromPort']
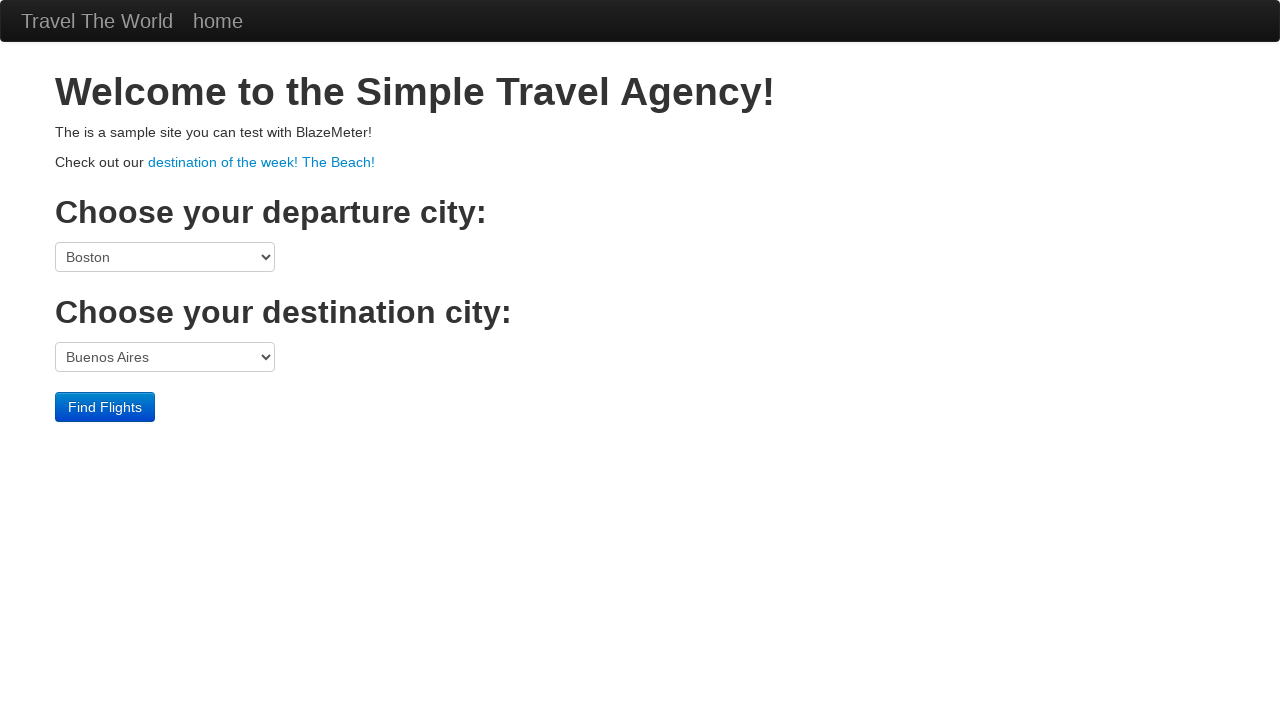

Selected Rome as destination city on select[name='toPort']
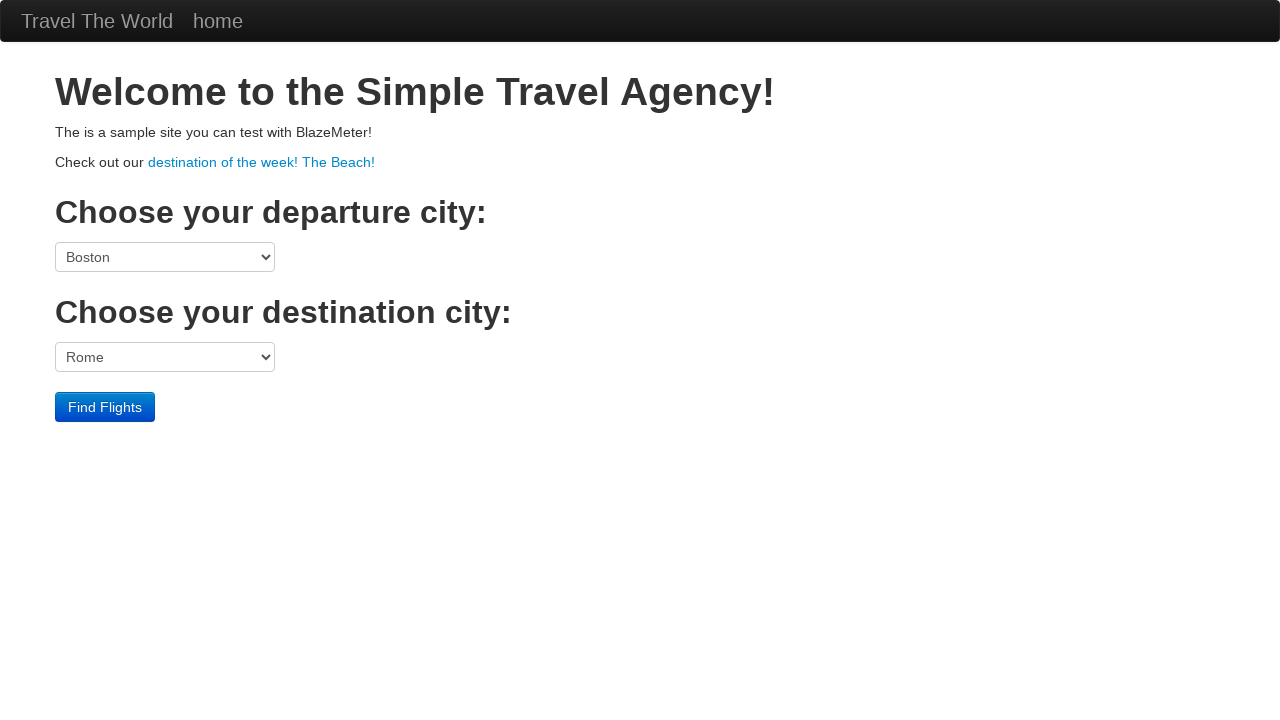

Clicked Find Flights button at (105, 407) on input[value='Find Flights']
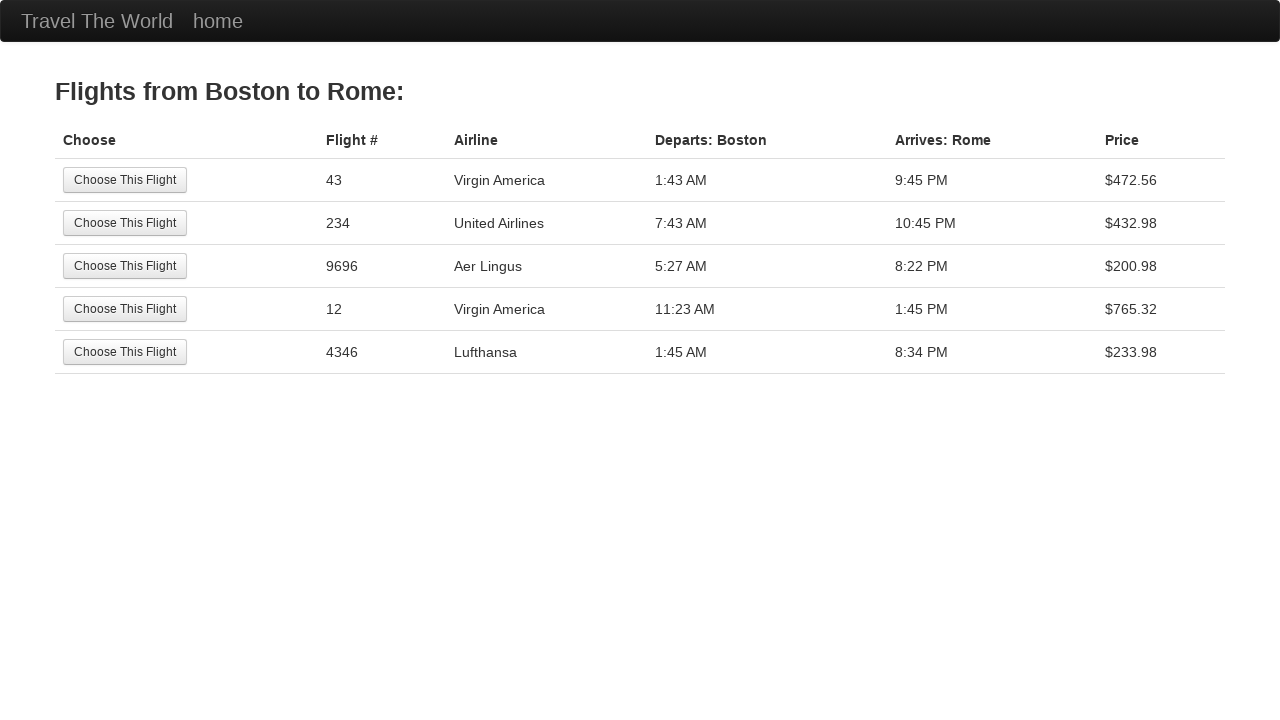

Found 6 flight rows to analyze
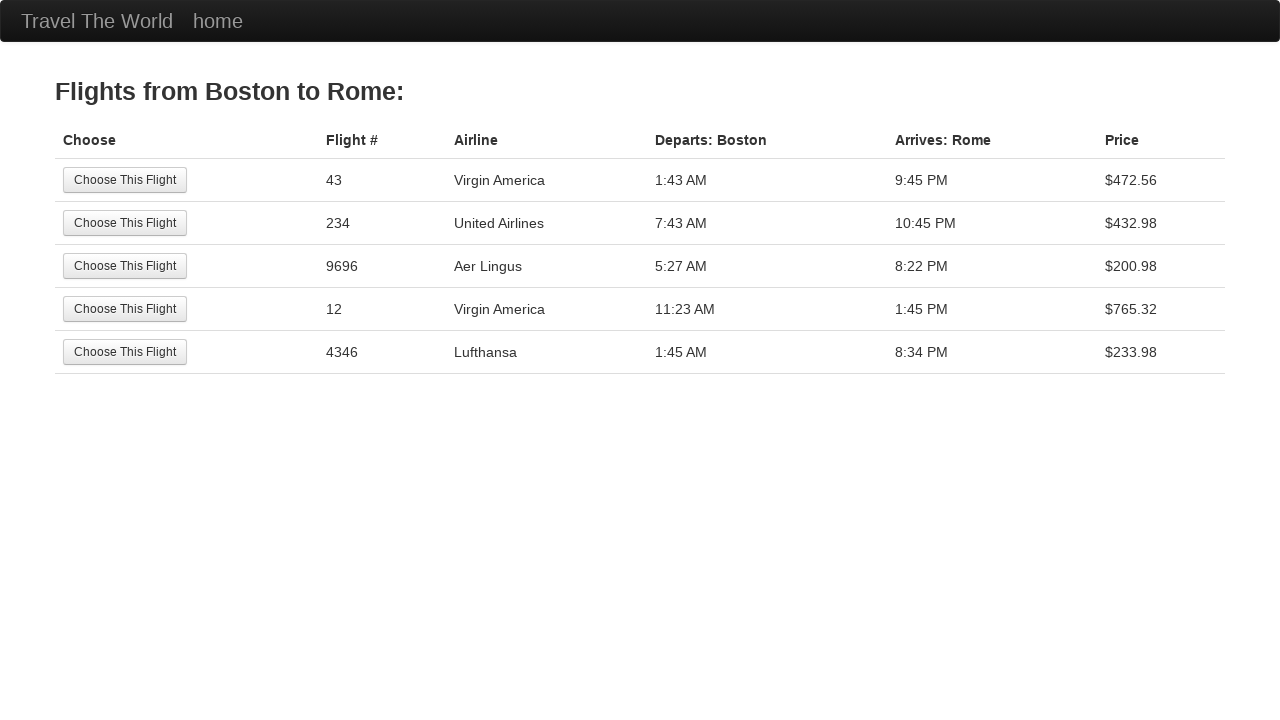

Identified lowest price flight at row 3 with price $200.98
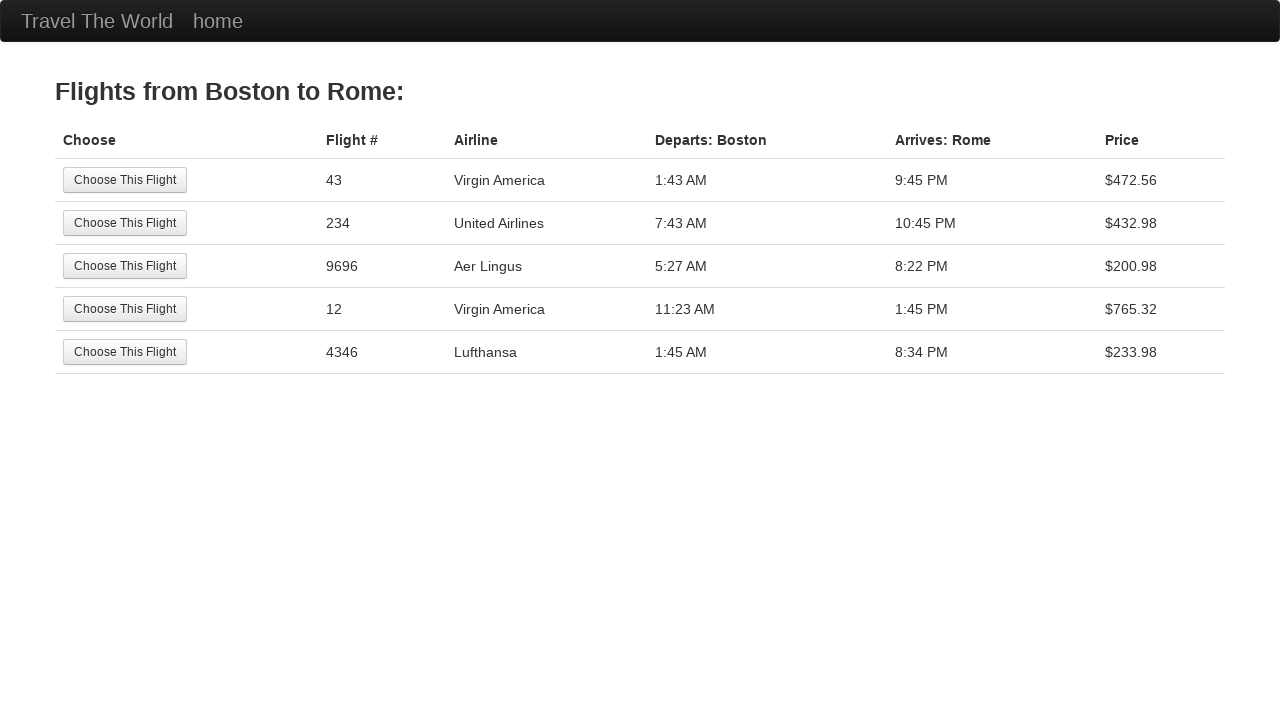

Selected the lowest price flight at (125, 266) on //table[@class='table']//tr[3]//td[1]//input
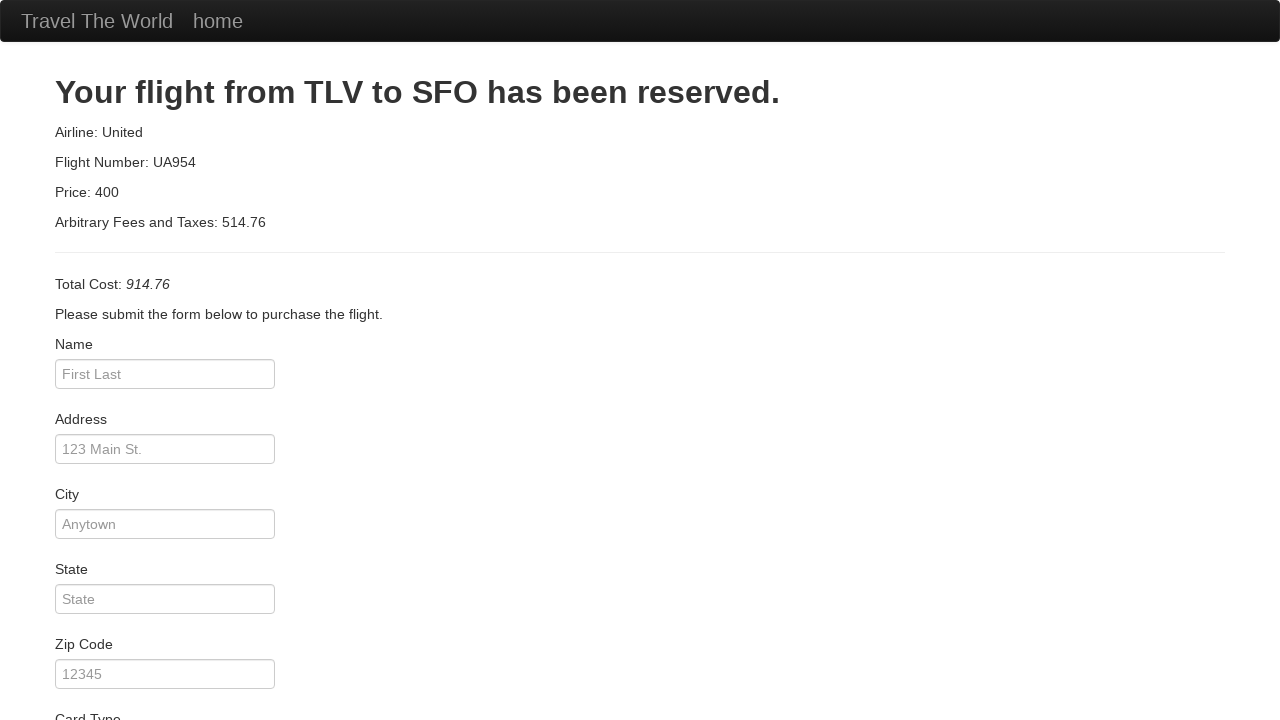

Filled passenger name as Sam Kurhade on input#inputName
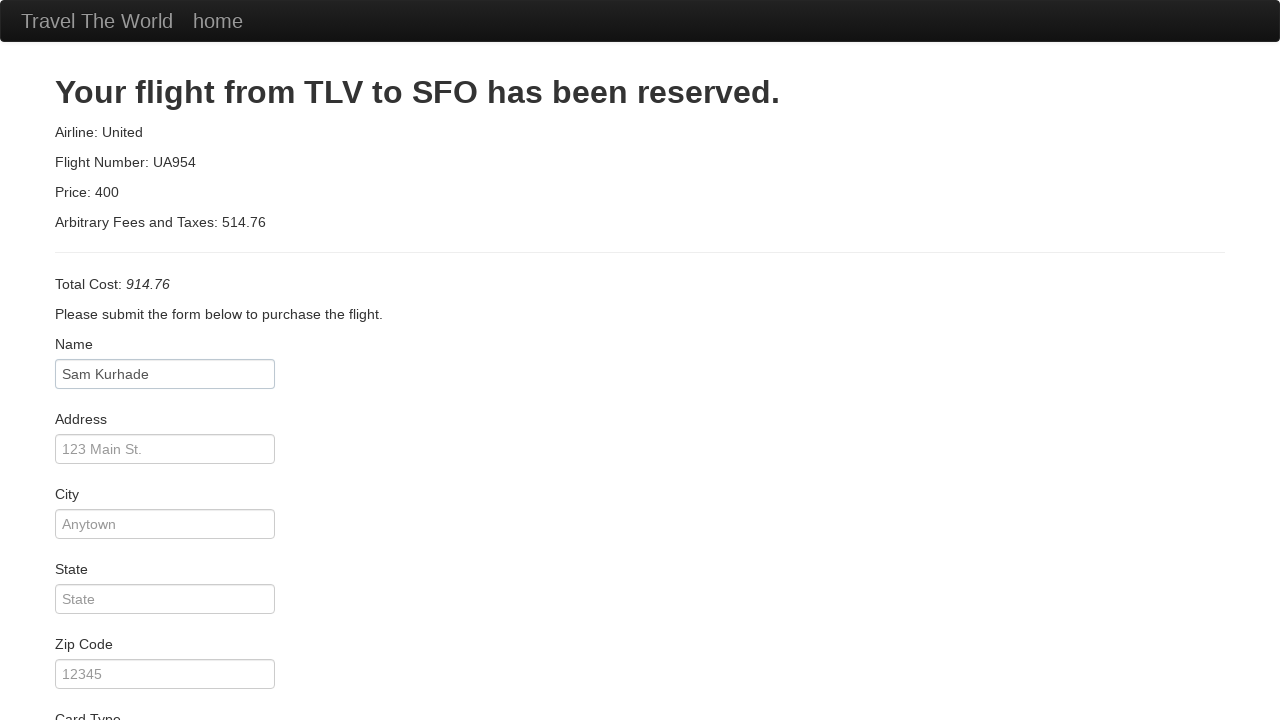

Filled passenger address on input#address
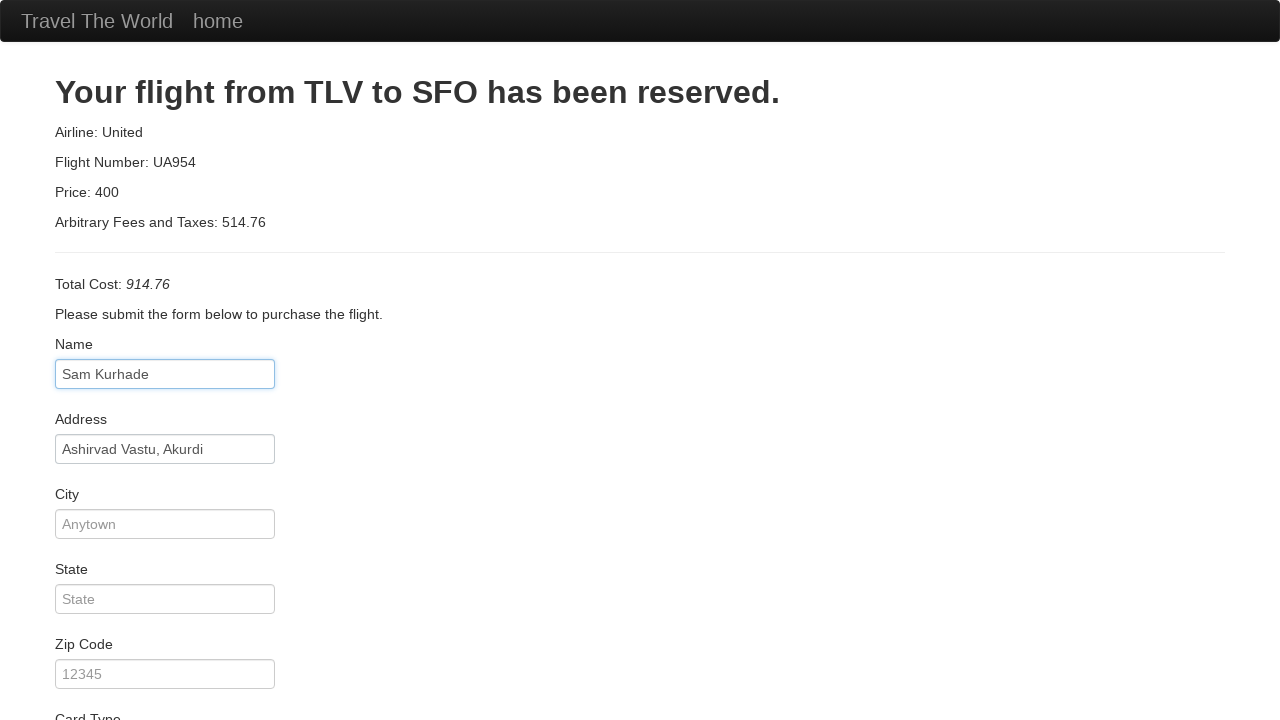

Filled passenger city as PCMC on input#city
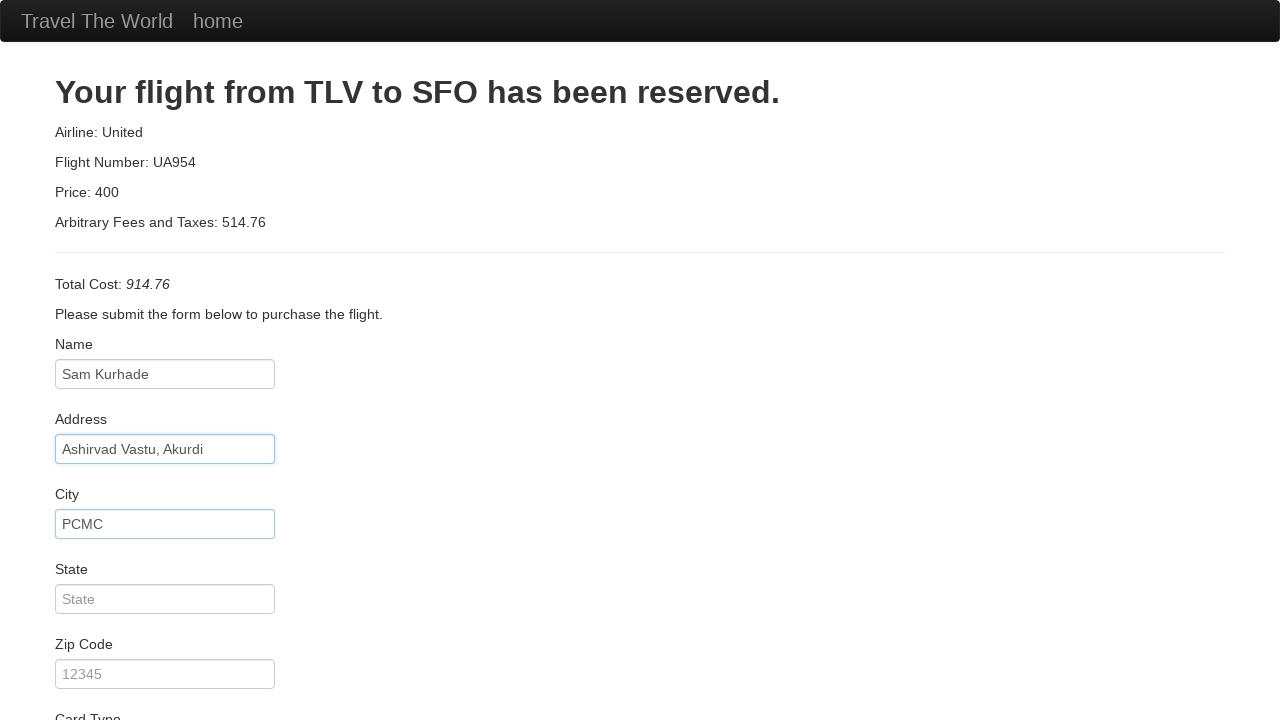

Filled passenger state as Maharashtra on input#state
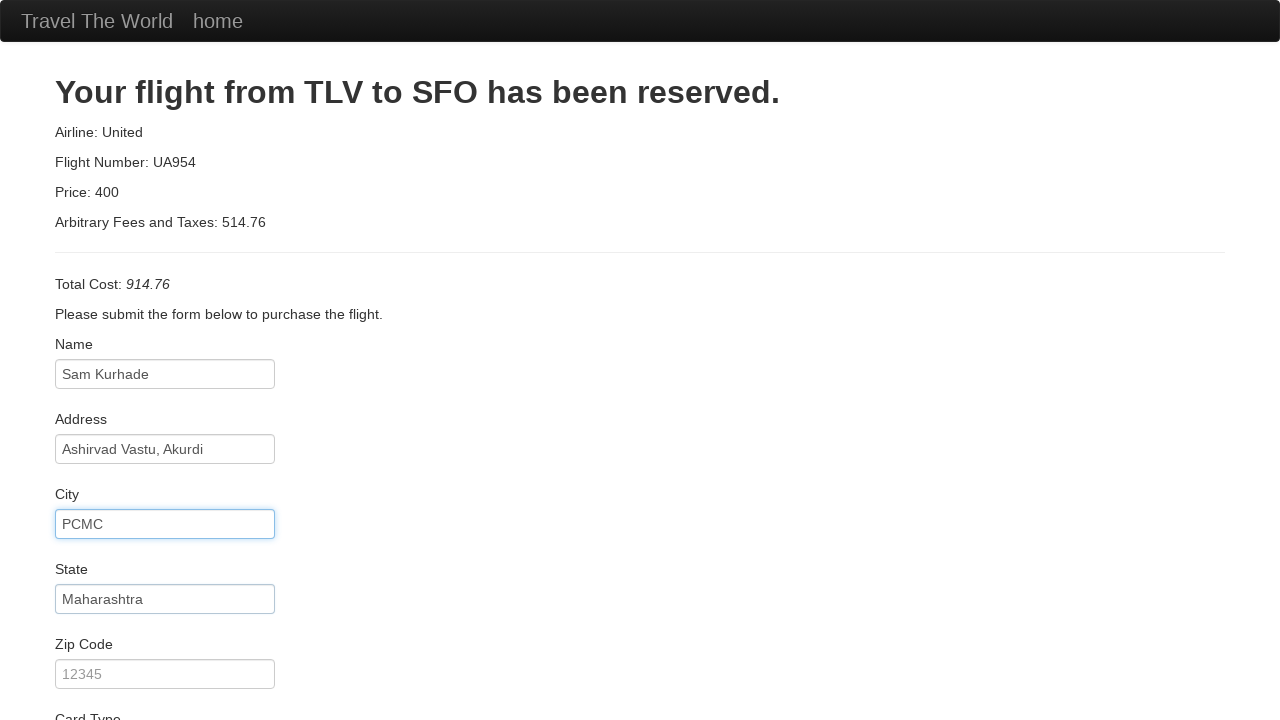

Filled passenger zip code as 411044 on input#zipCode
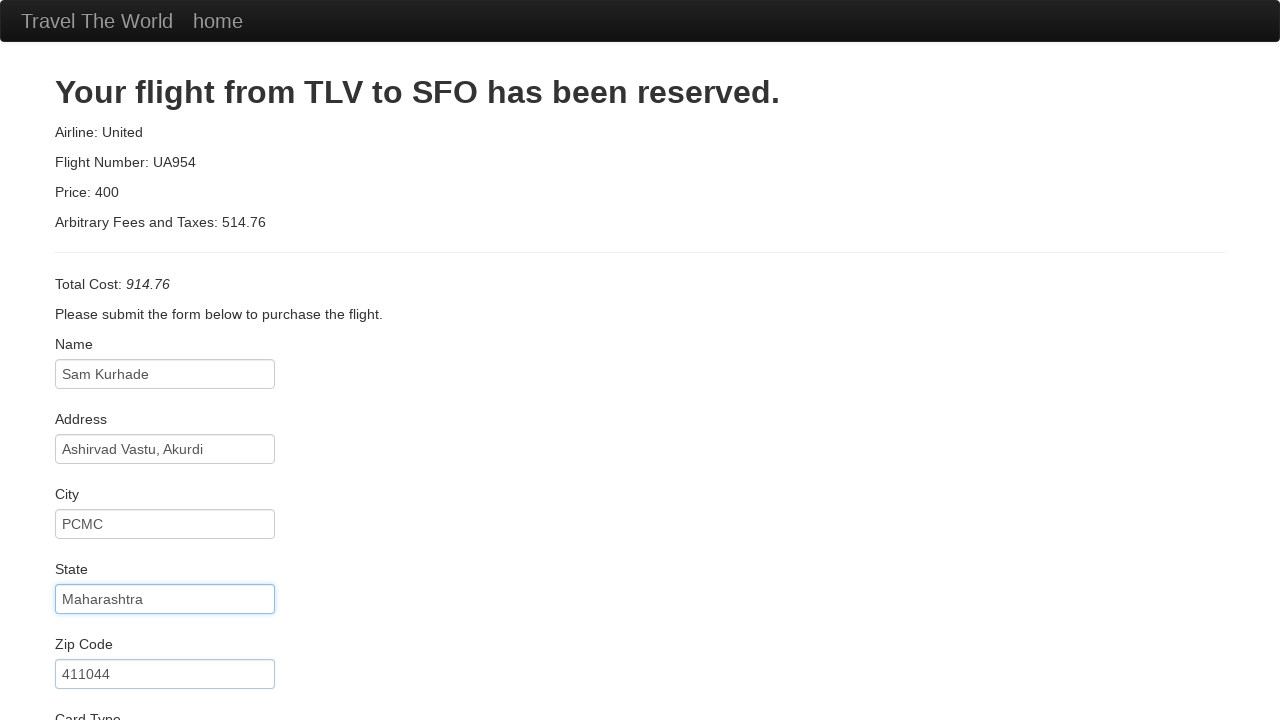

Selected American Express as card type on select#cardType
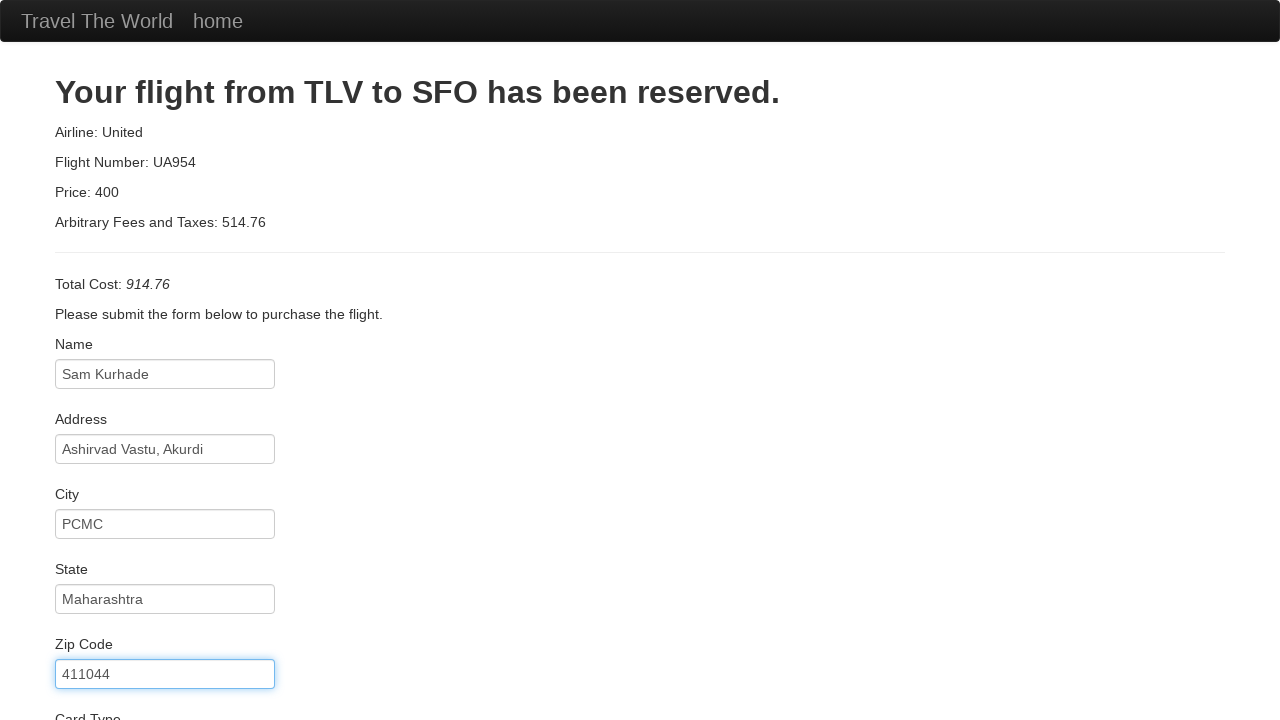

Filled credit card number on input#creditCardNumber
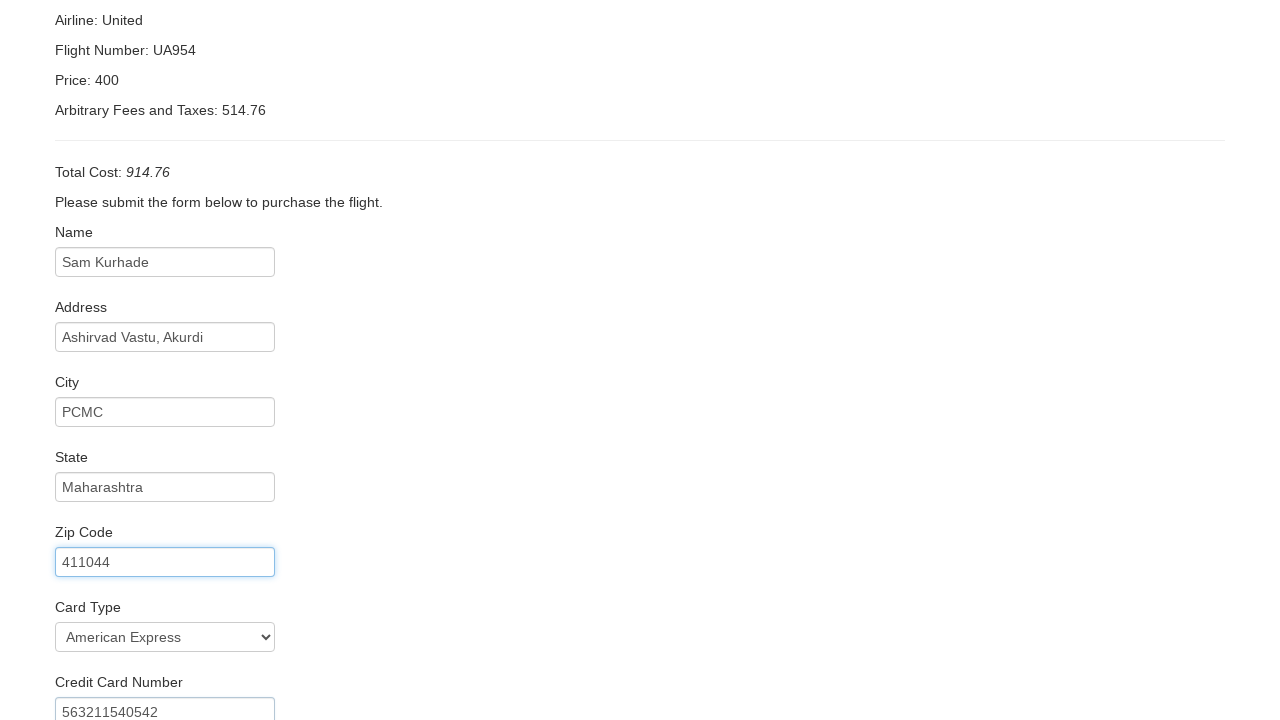

Filled credit card expiry month as 12 on input#creditCardMonth
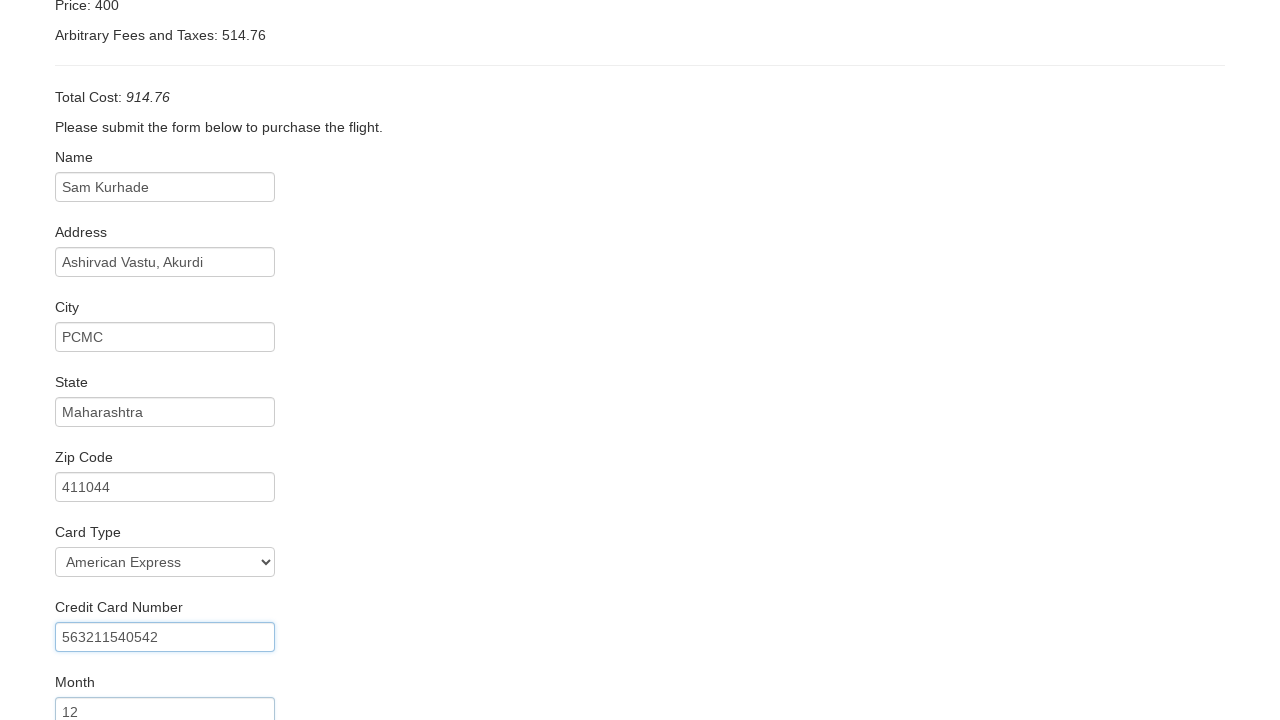

Filled credit card expiry year as 2030 on input#creditCardYear
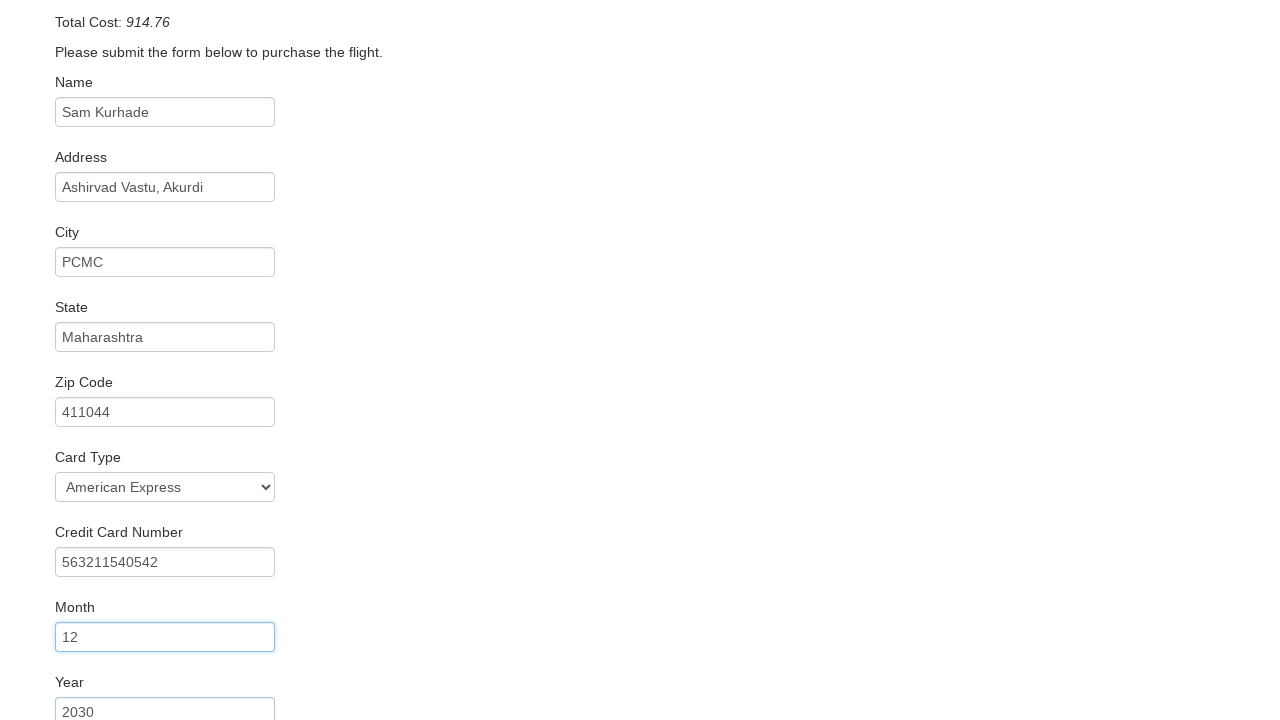

Filled name on card as SAM KURHADE on input#nameOnCard
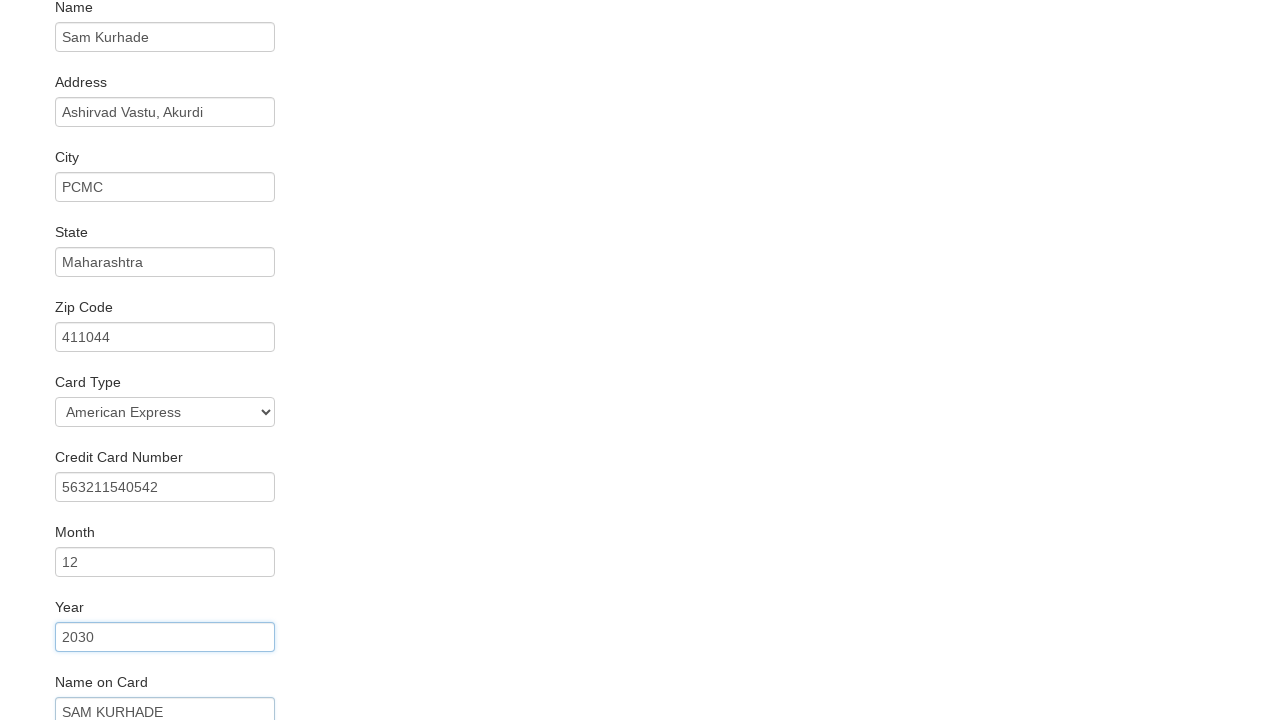

Checked Remember me checkbox at (640, 652) on label:has-text('Remember me')
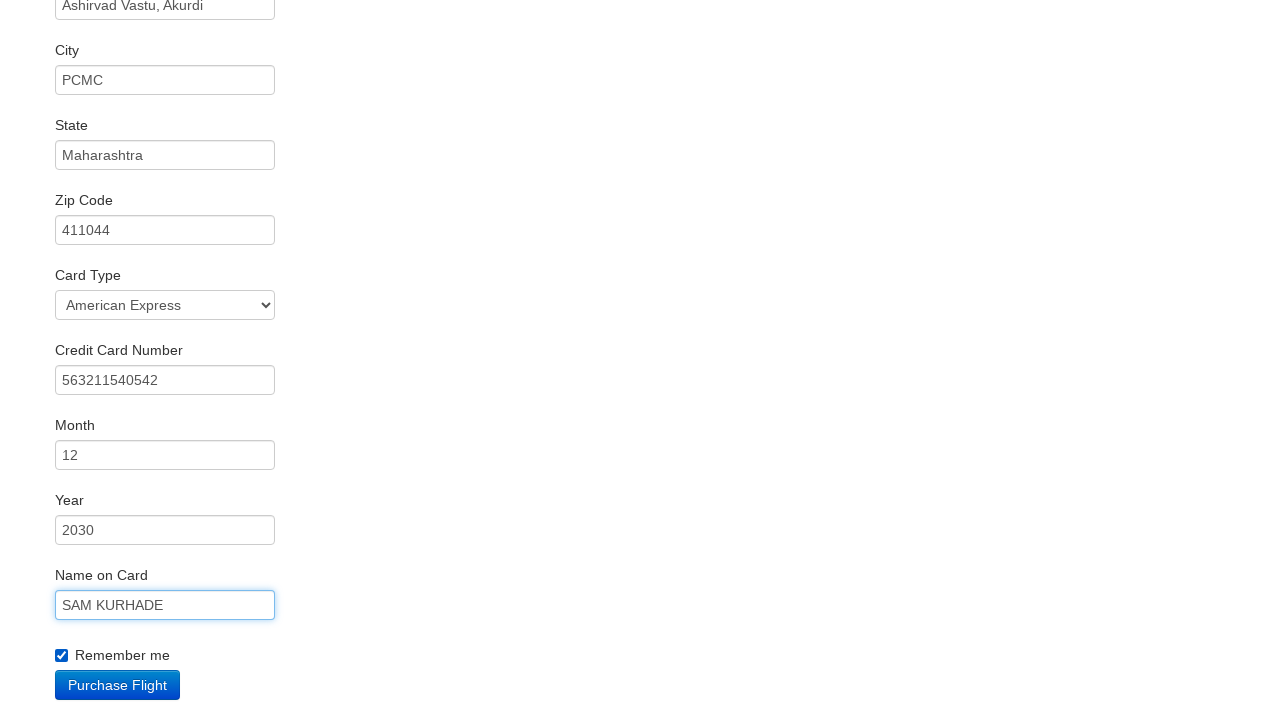

Clicked Purchase Flight button to complete booking at (118, 685) on input[value='Purchase Flight']
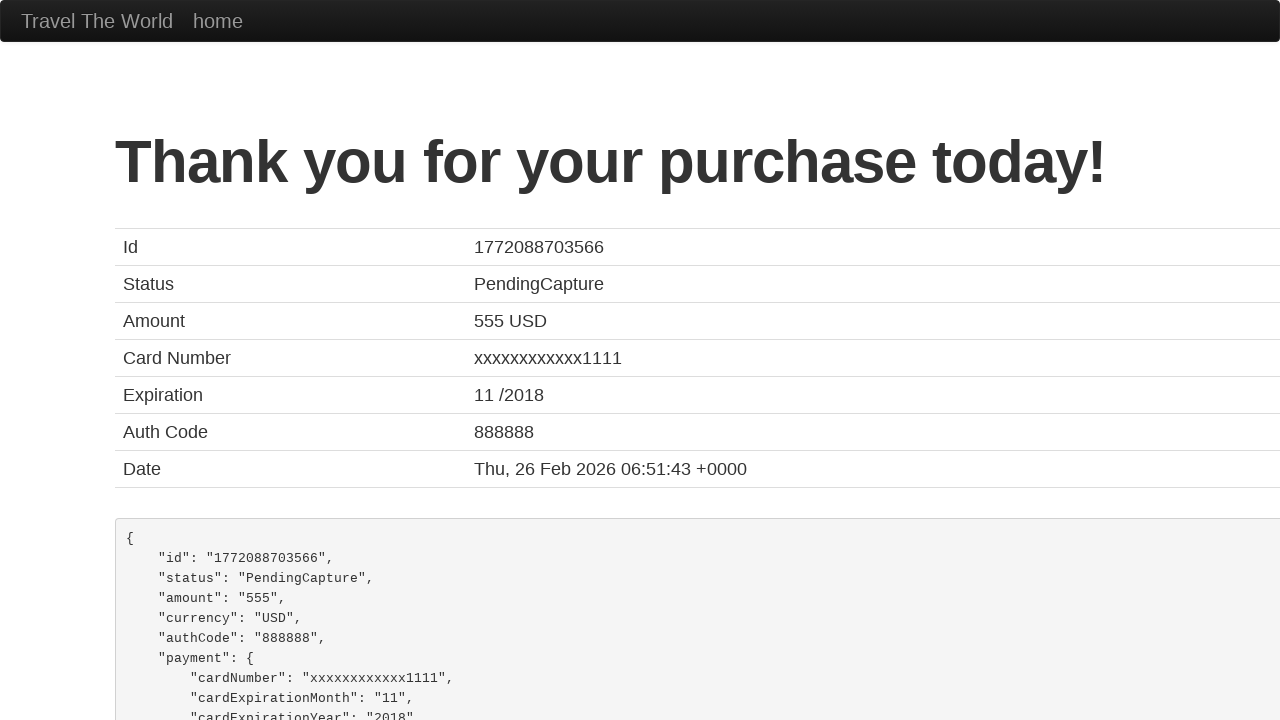

Retrieved purchase confirmation message
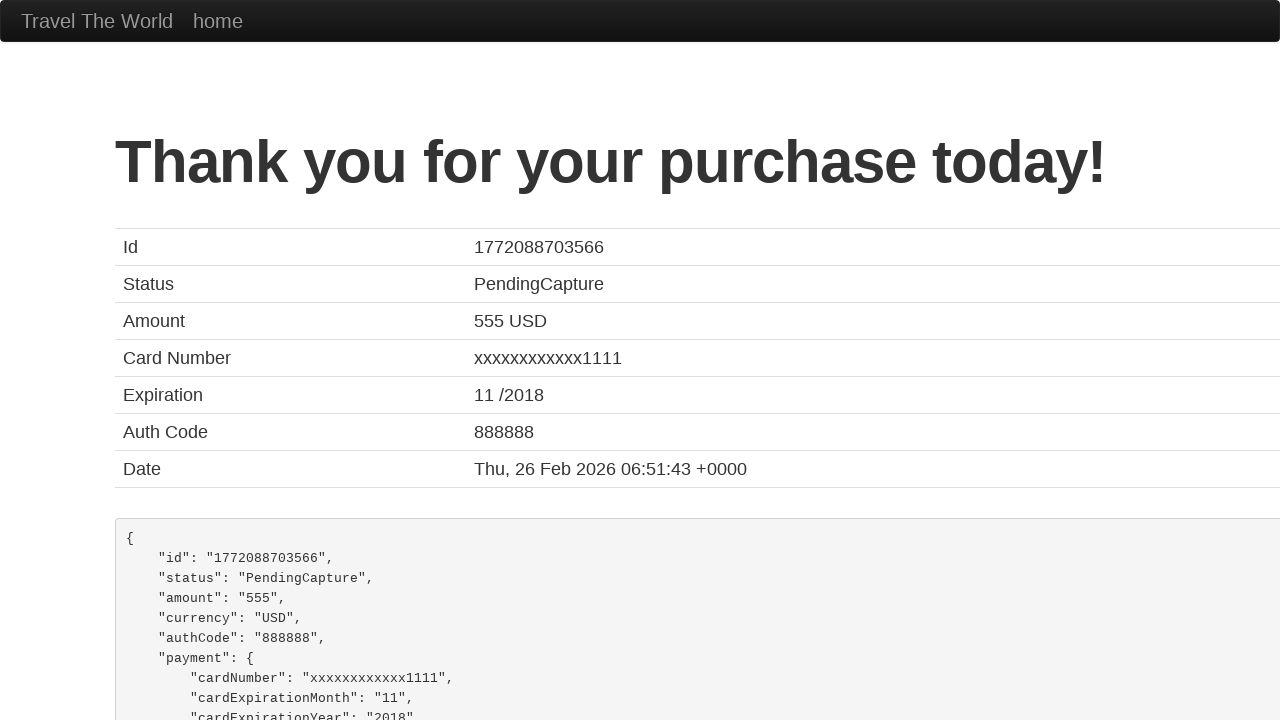

Verified purchase confirmation - flight booking completed successfully
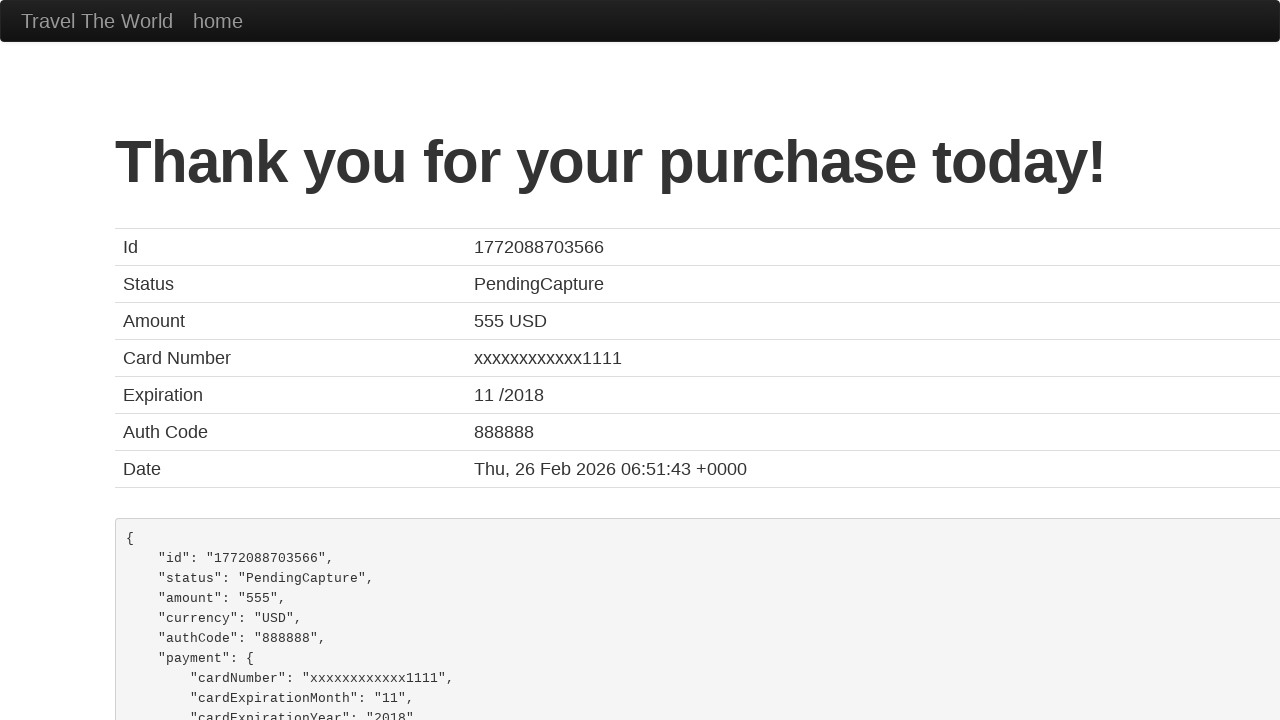

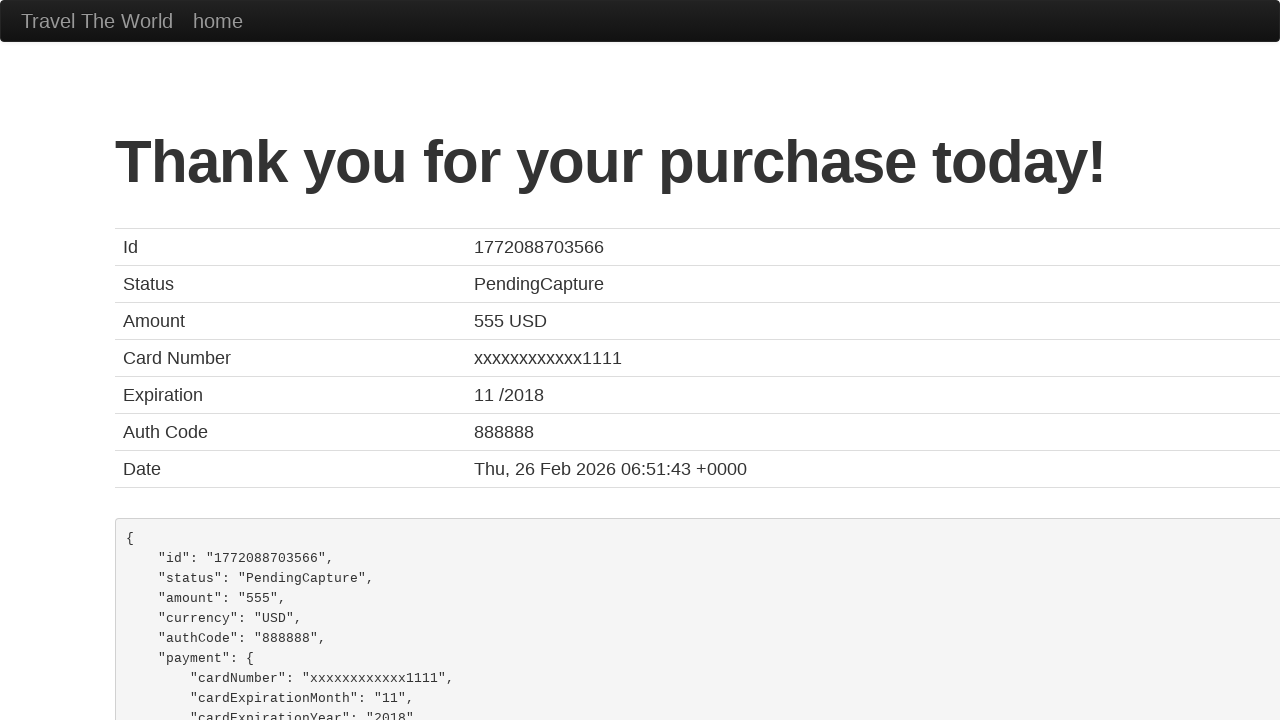